Tests the homepage of Training Support website by verifying the page title, then clicking the "about" link and verifying the new page title.

Starting URL: https://v1.training-support.net

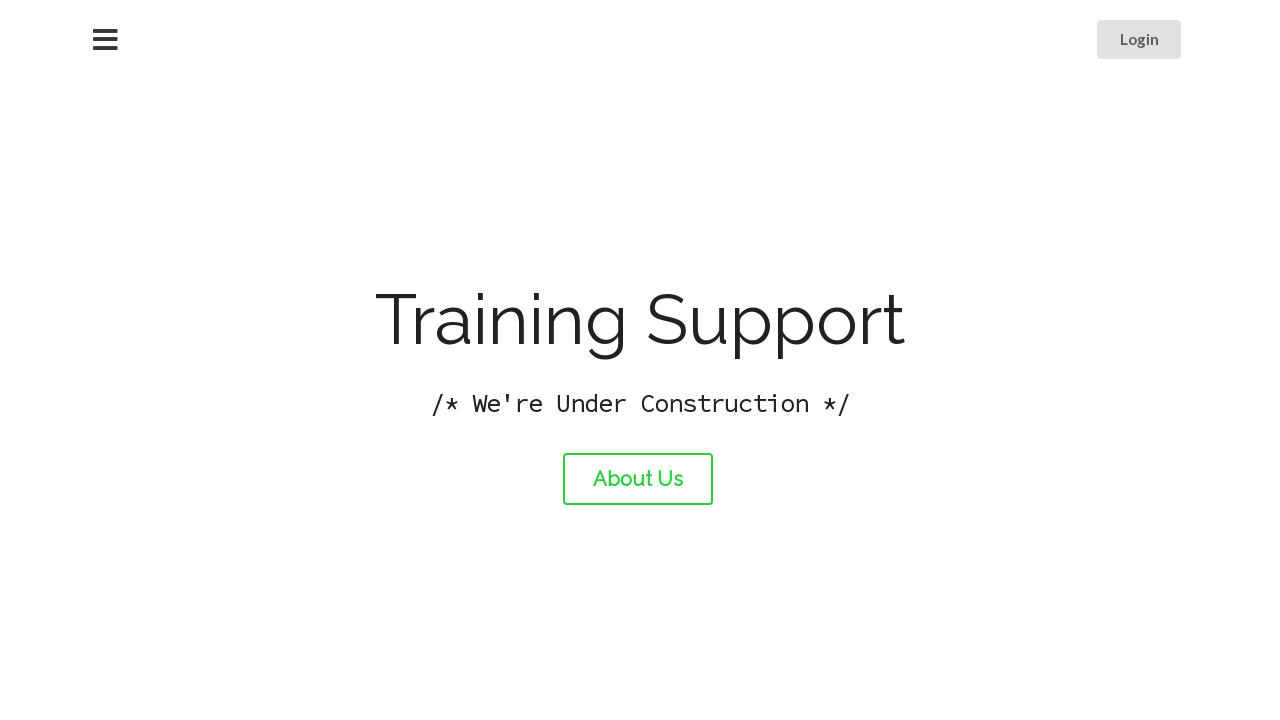

Navigated to Training Support homepage
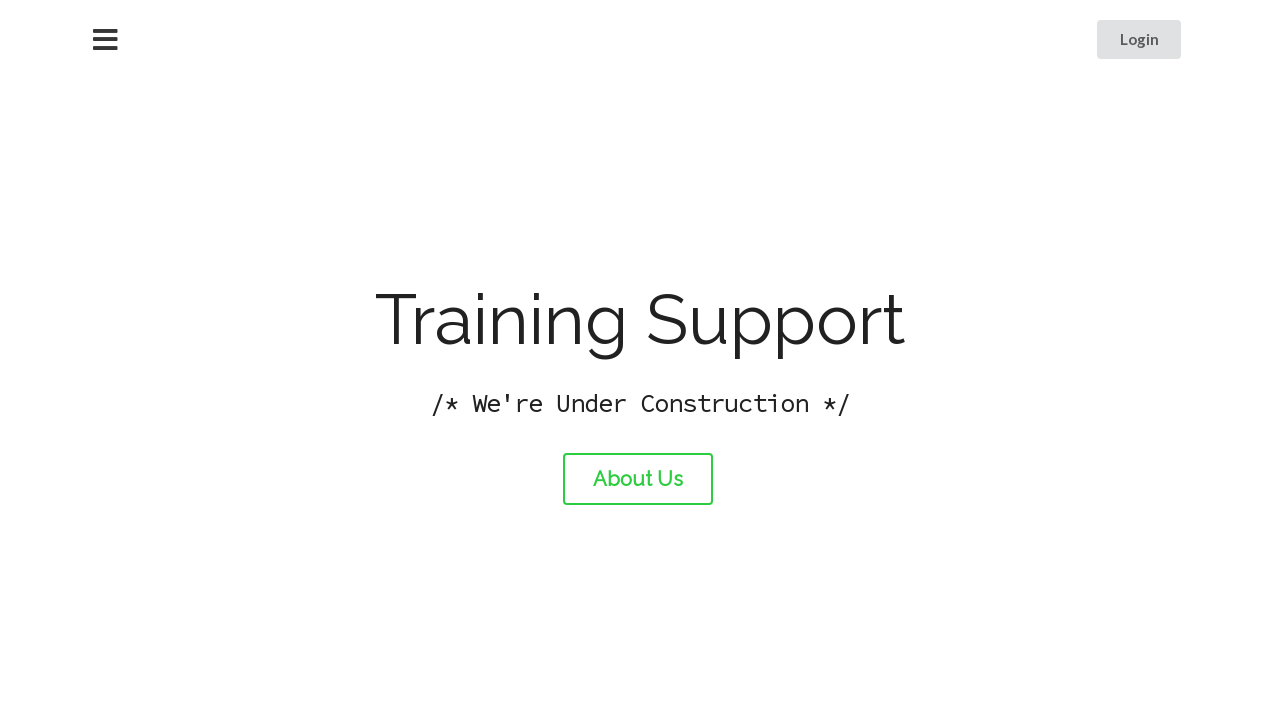

Verified page title is 'Training Support'
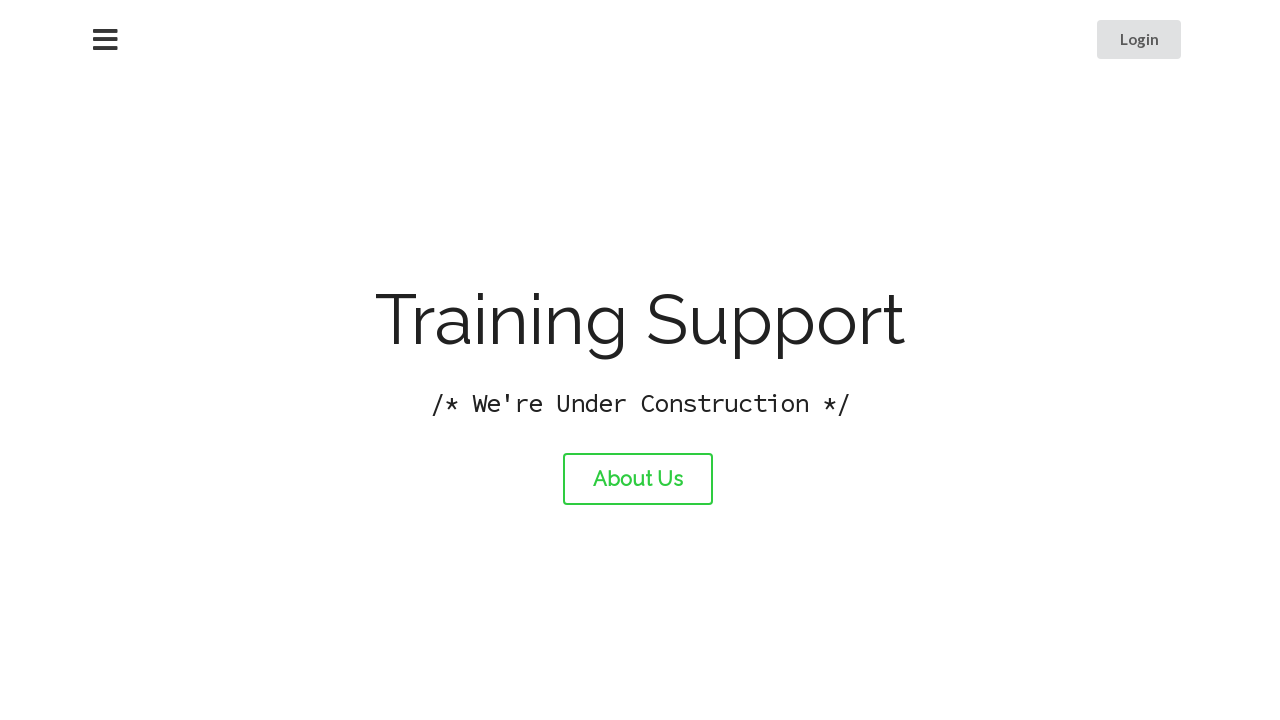

Clicked the 'about' link at (638, 479) on #about-link
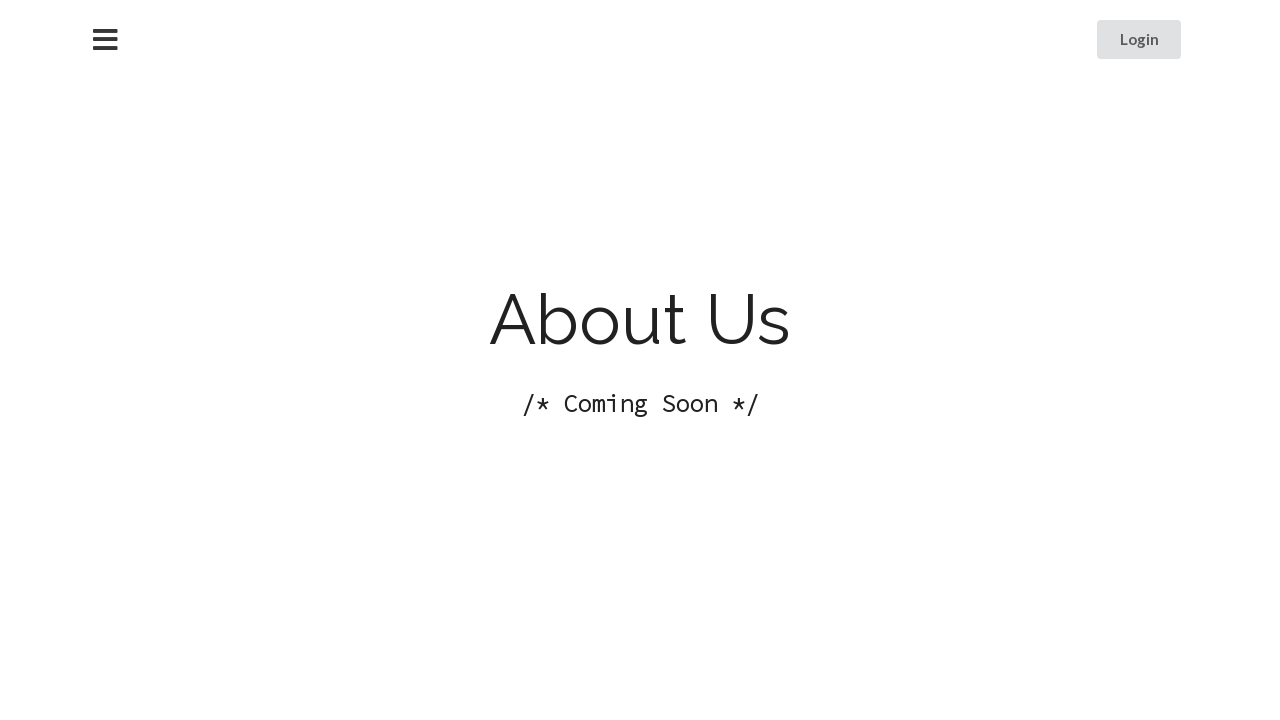

Verified new page title is 'About Training Support'
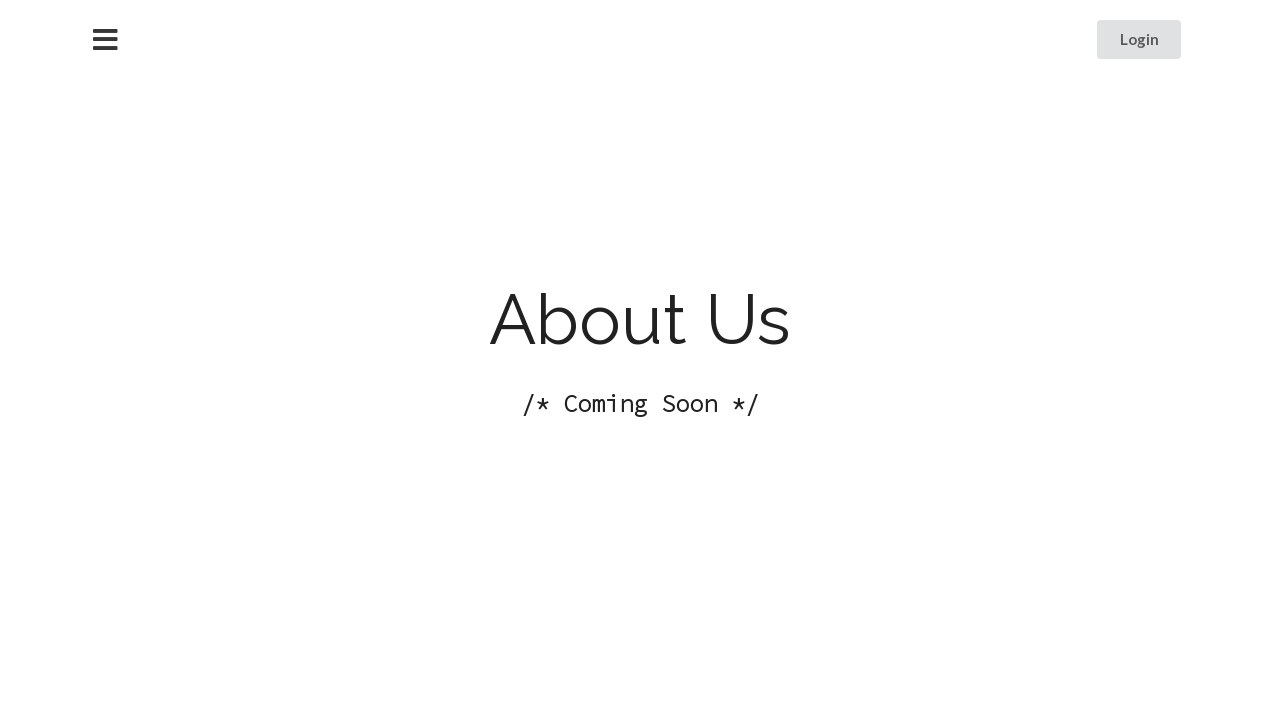

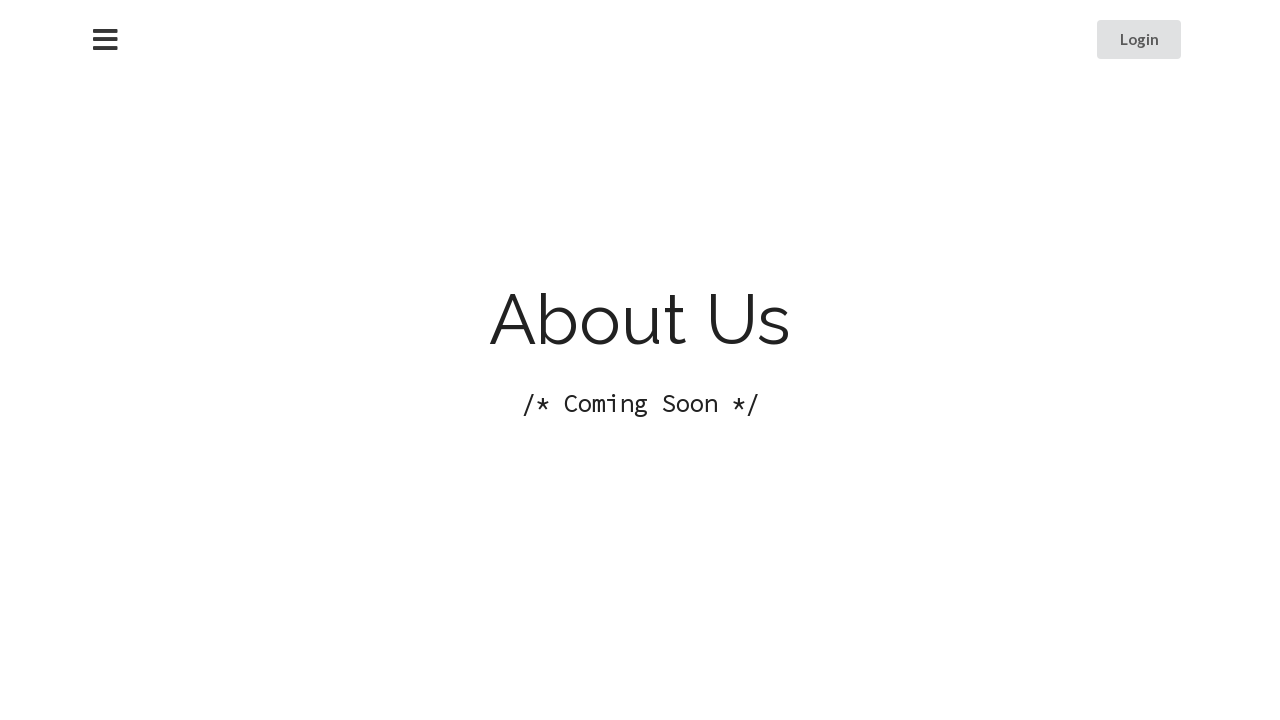